Tests the Widgets Select Menu by opening a dropdown and selecting an option from a specific group.

Starting URL: https://demoqa.com/

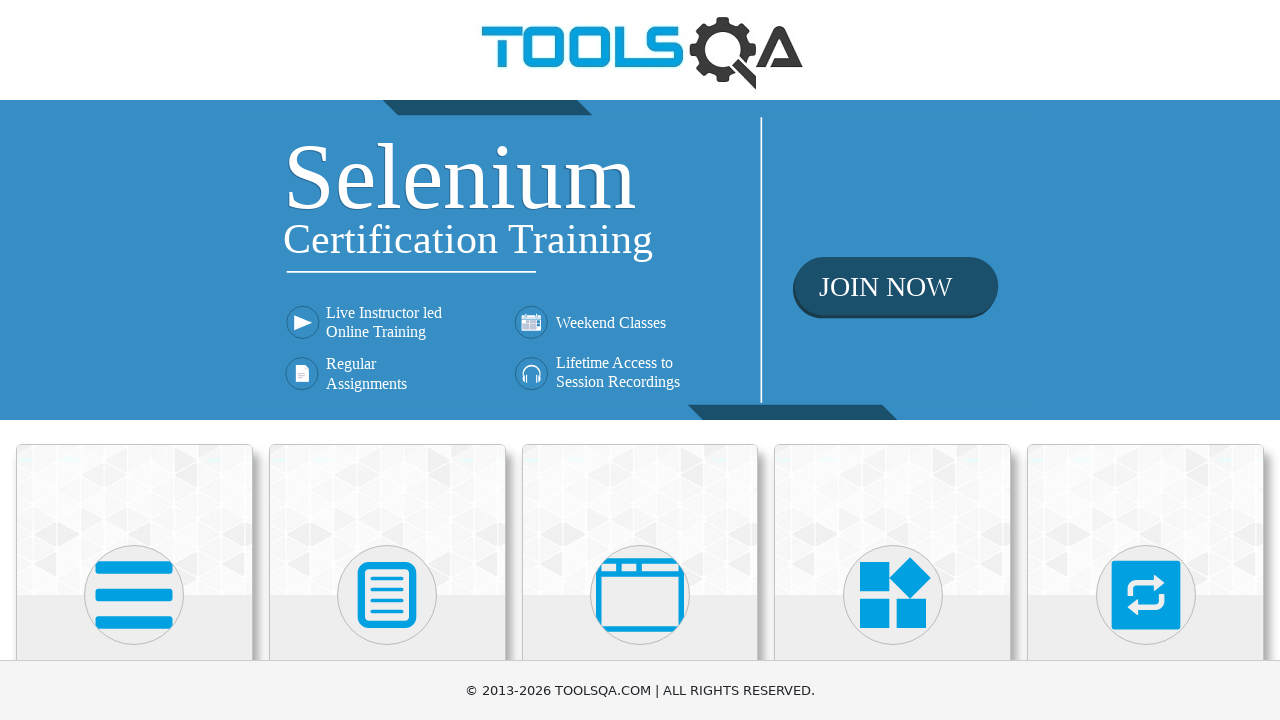

Scrolled down to view Widgets section
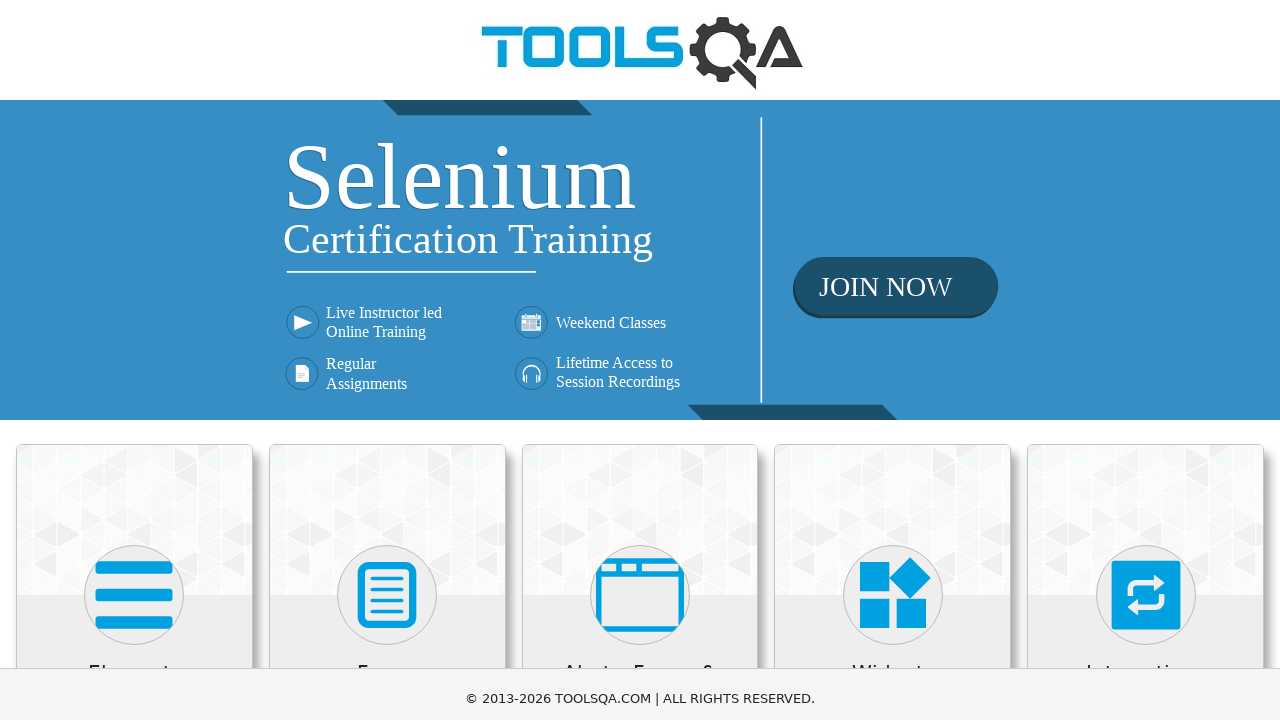

Clicked on Widgets section at (893, 173) on xpath=//h5[text()='Widgets']
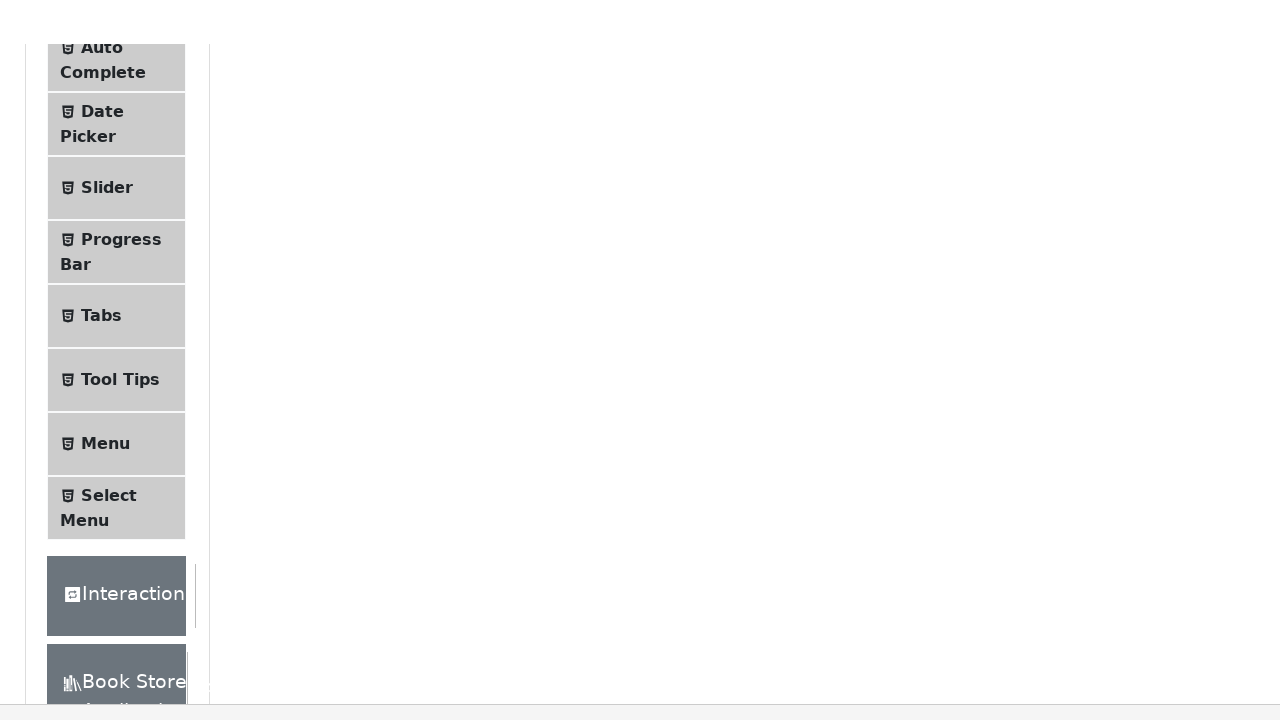

Scrolled down to view Select Menu option
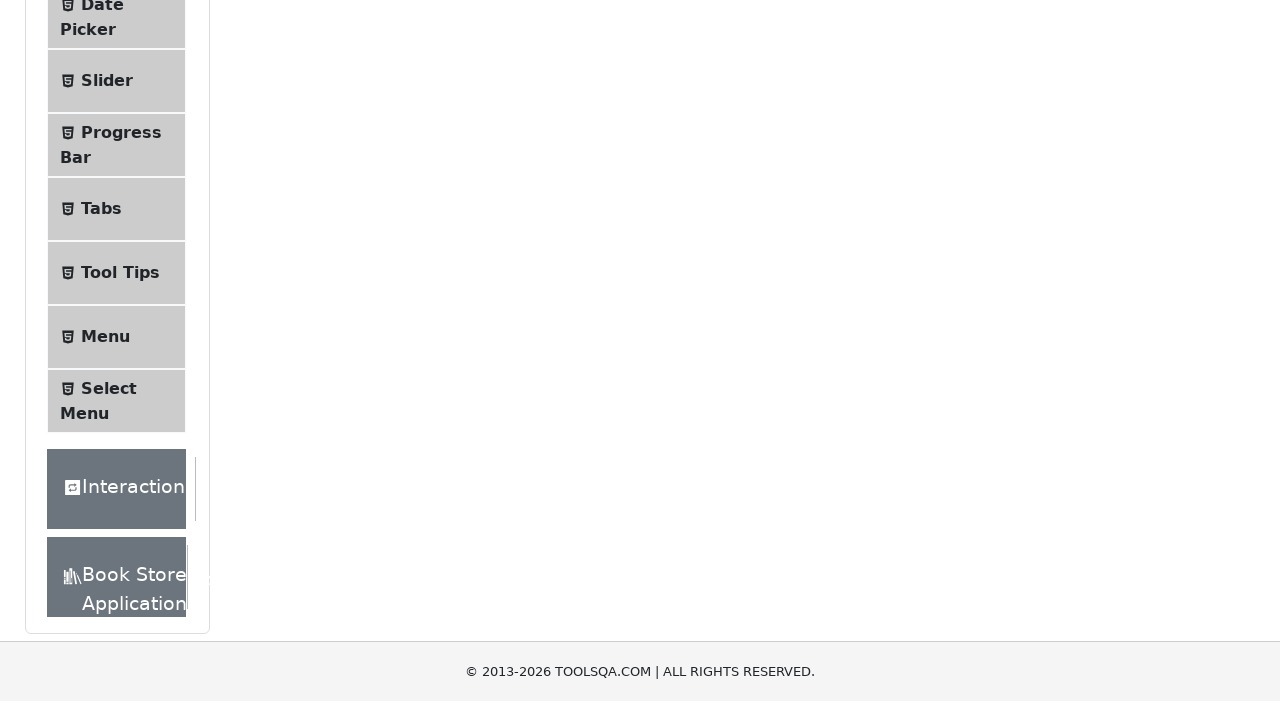

Clicked on Select Menu option at (109, 524) on xpath=//span[text()='Select Menu']
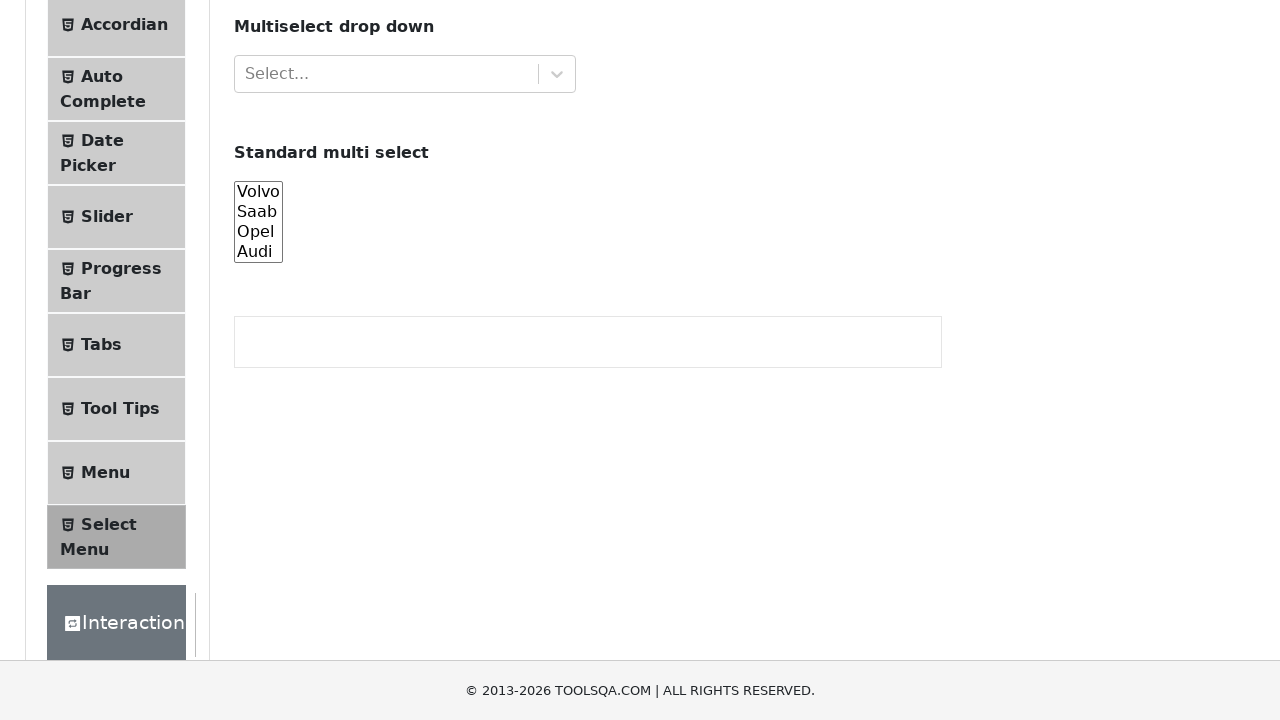

Clicked on the first dropdown to open it at (405, 274) on #withOptGroup
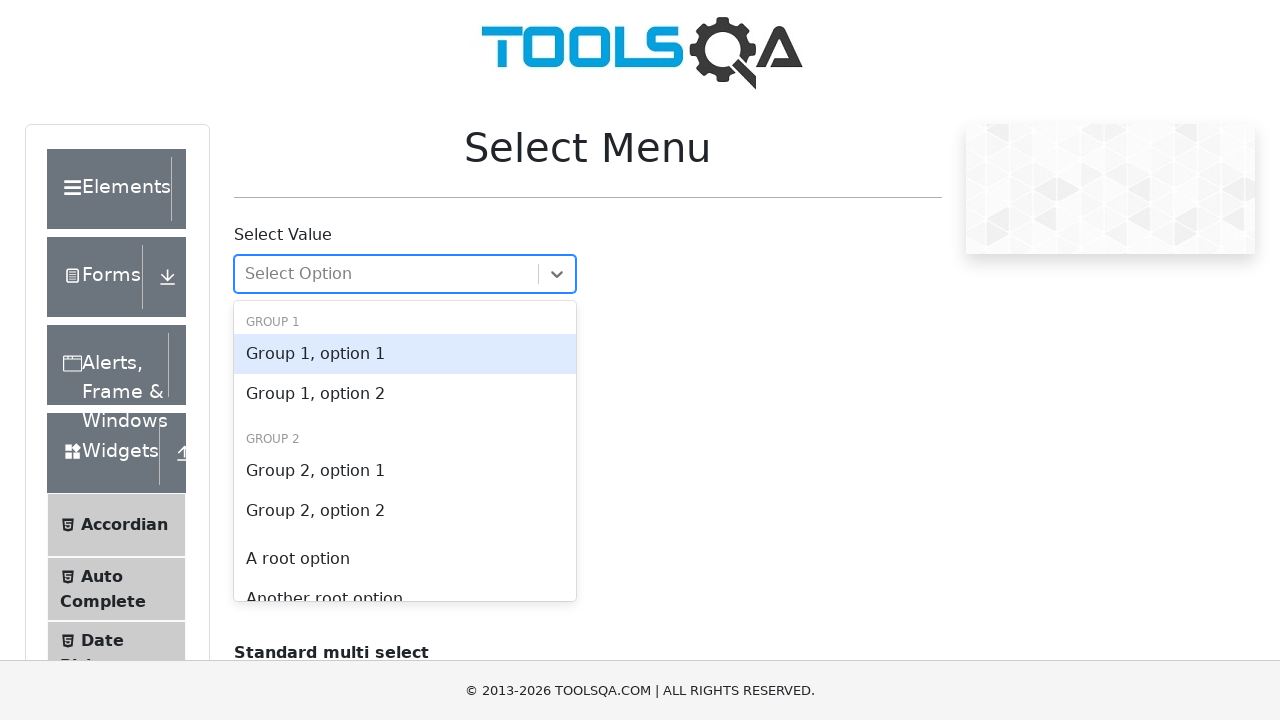

Dropdown menu appeared
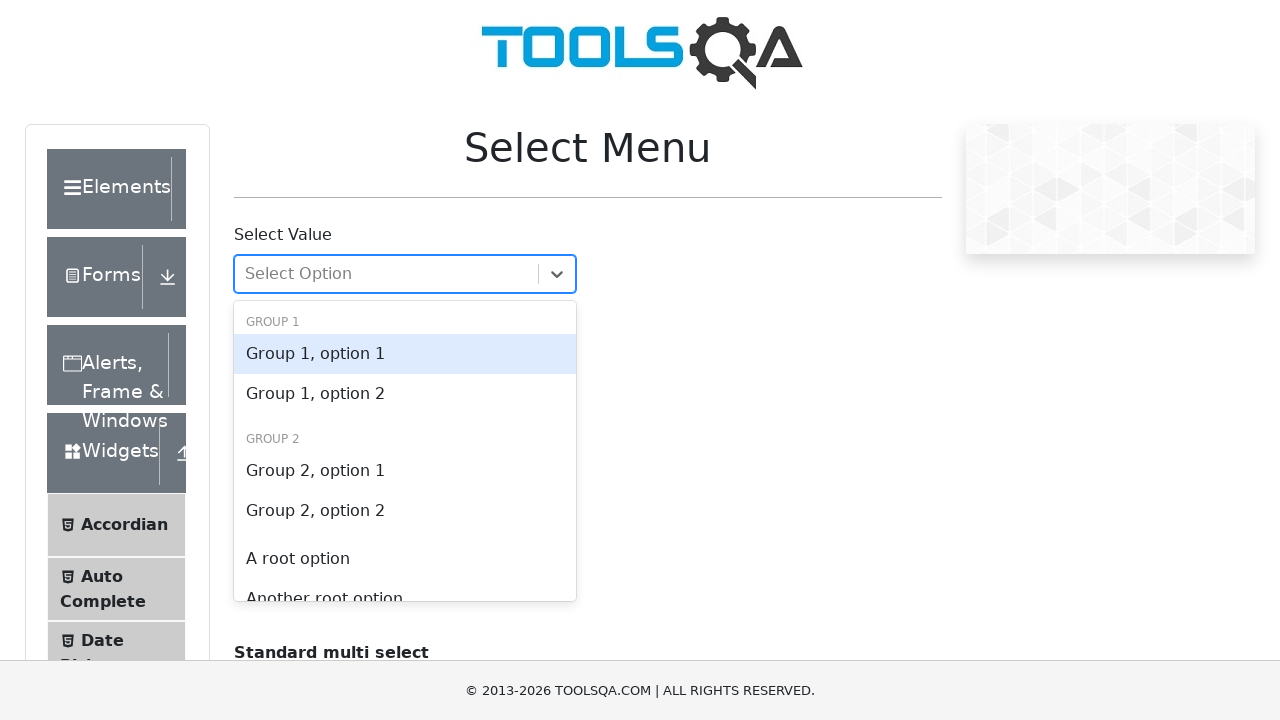

Selected 'Group 2, option 2' from the dropdown menu at (405, 511) on xpath=//div[contains(@class, '-option') and text()='Group 2, option 2']
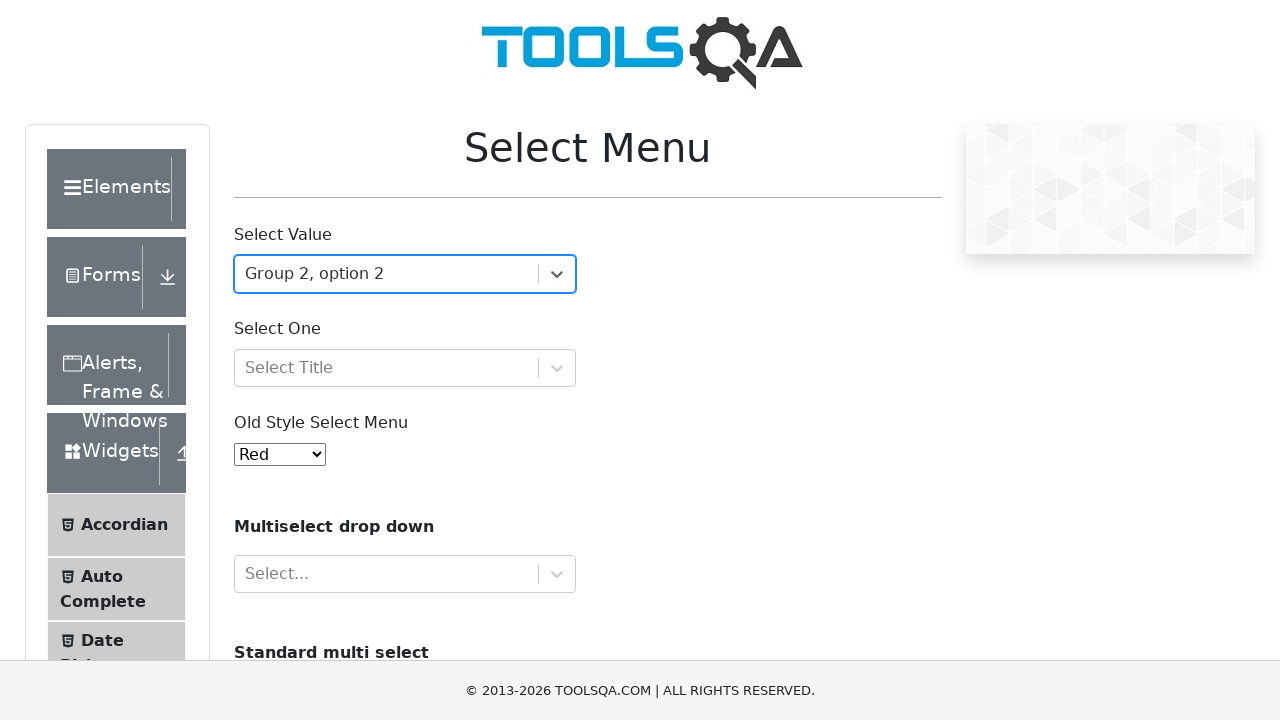

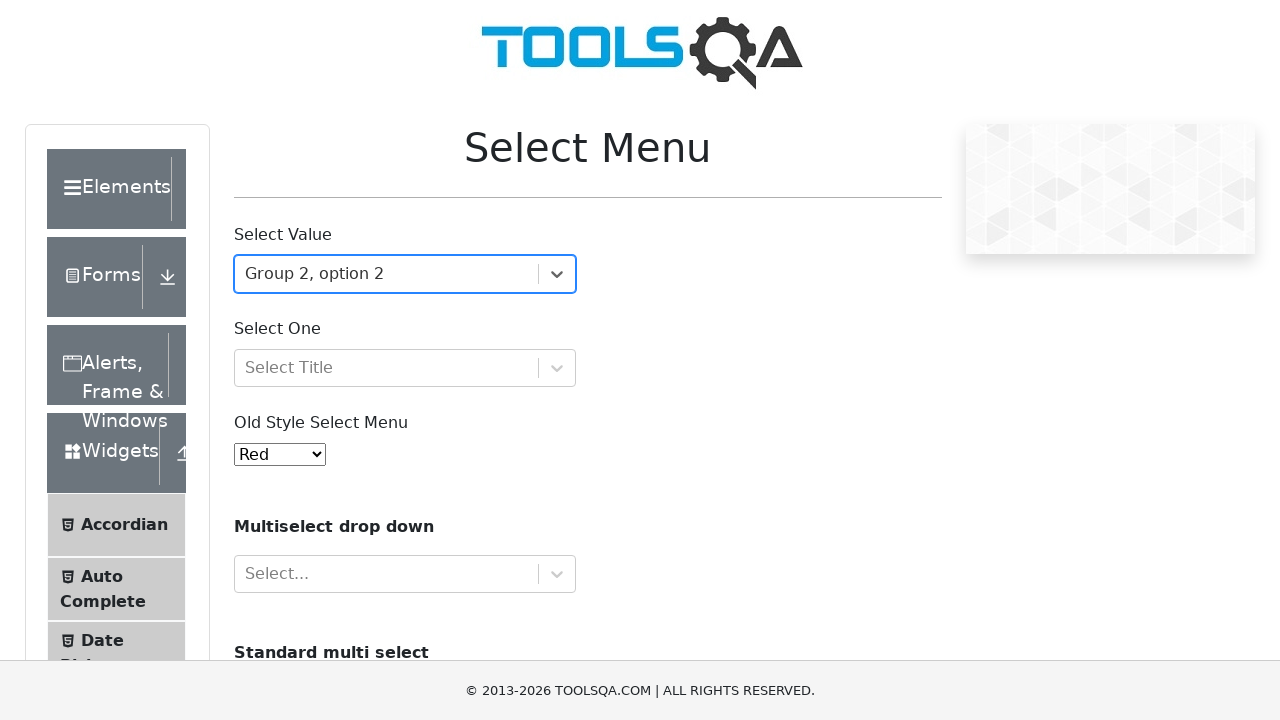